Tests selecting Option 2 from the dropdown and verifies it is selected

Starting URL: https://the-internet.herokuapp.com/dropdown

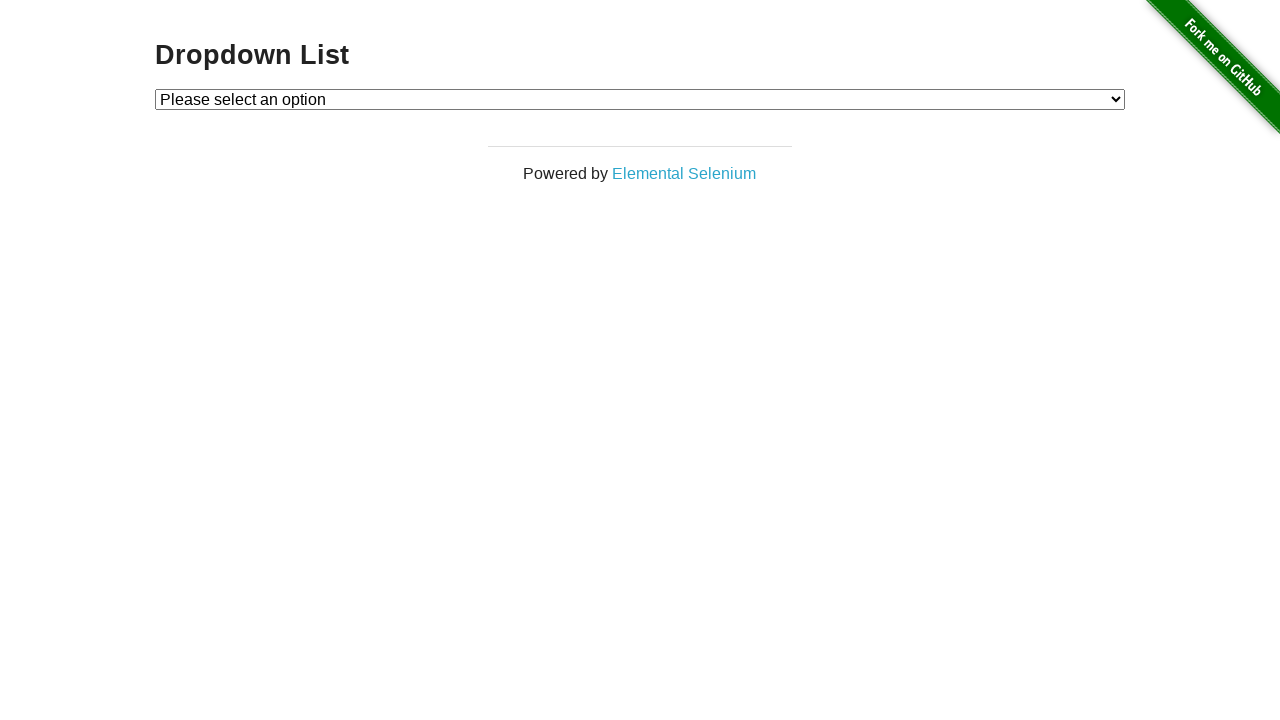

Navigated to dropdown page at https://the-internet.herokuapp.com/dropdown
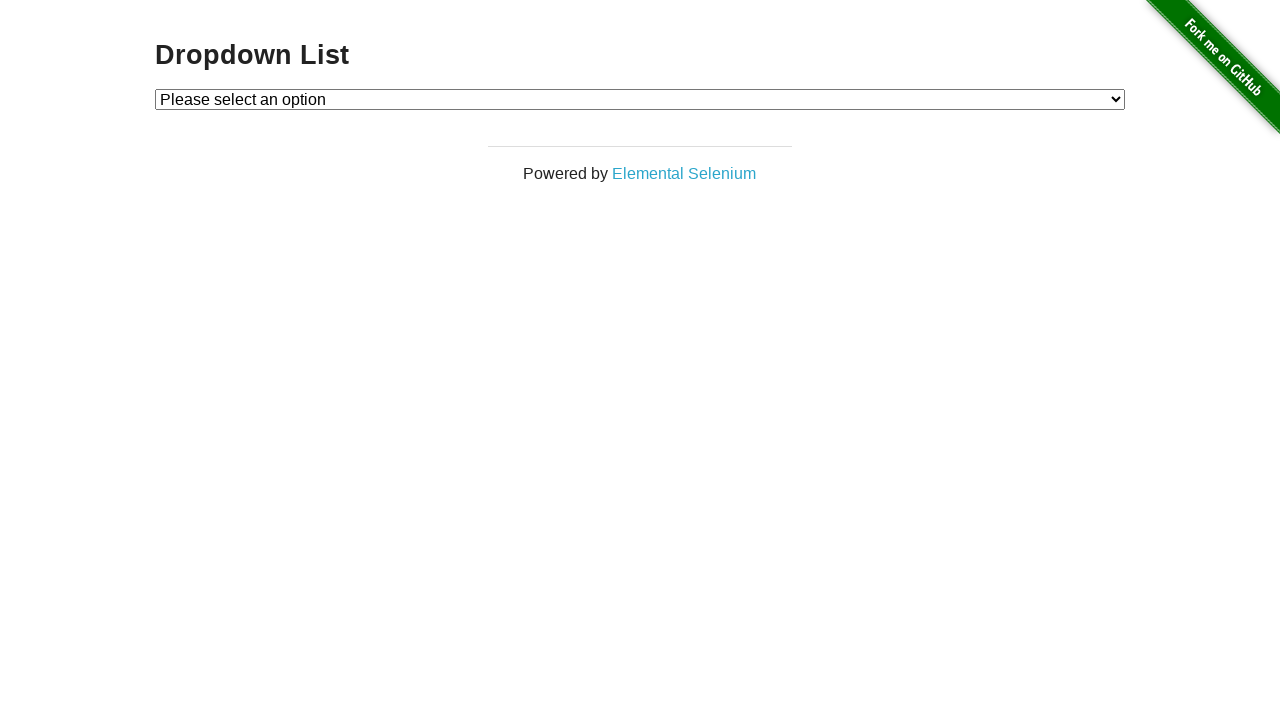

Selected Option 2 from the dropdown menu on #dropdown
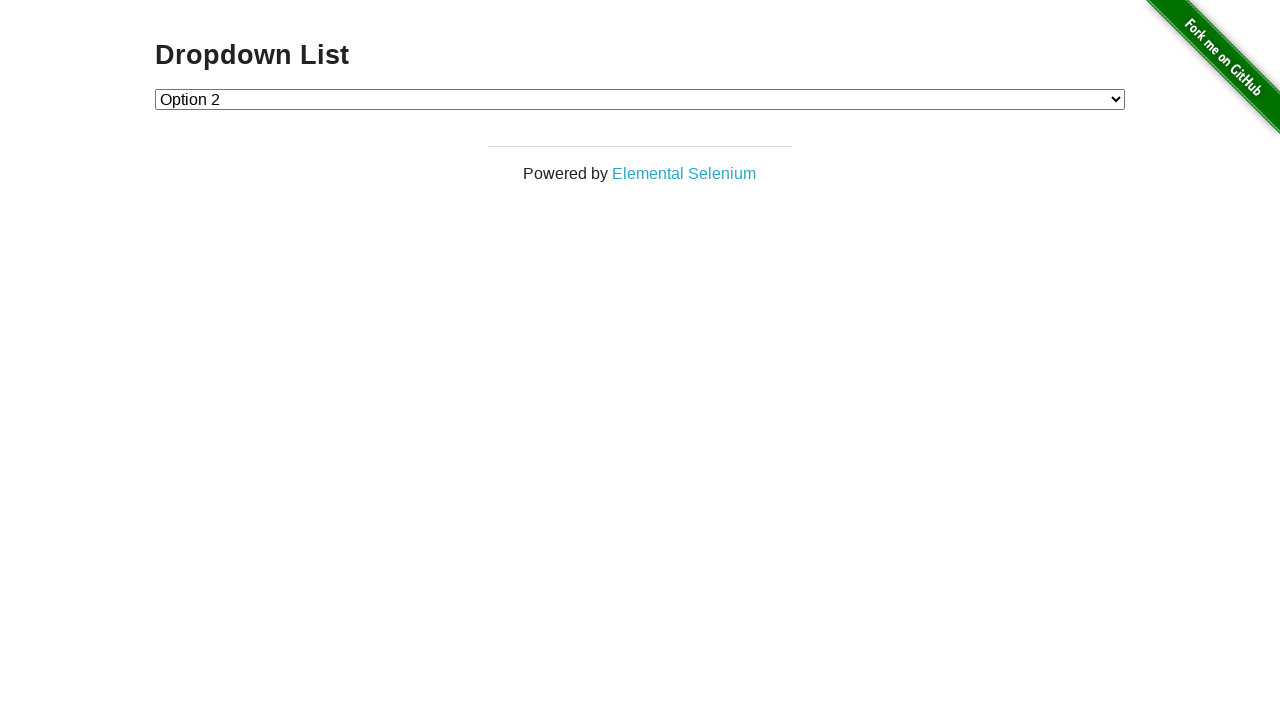

Retrieved selected option text: Option 2
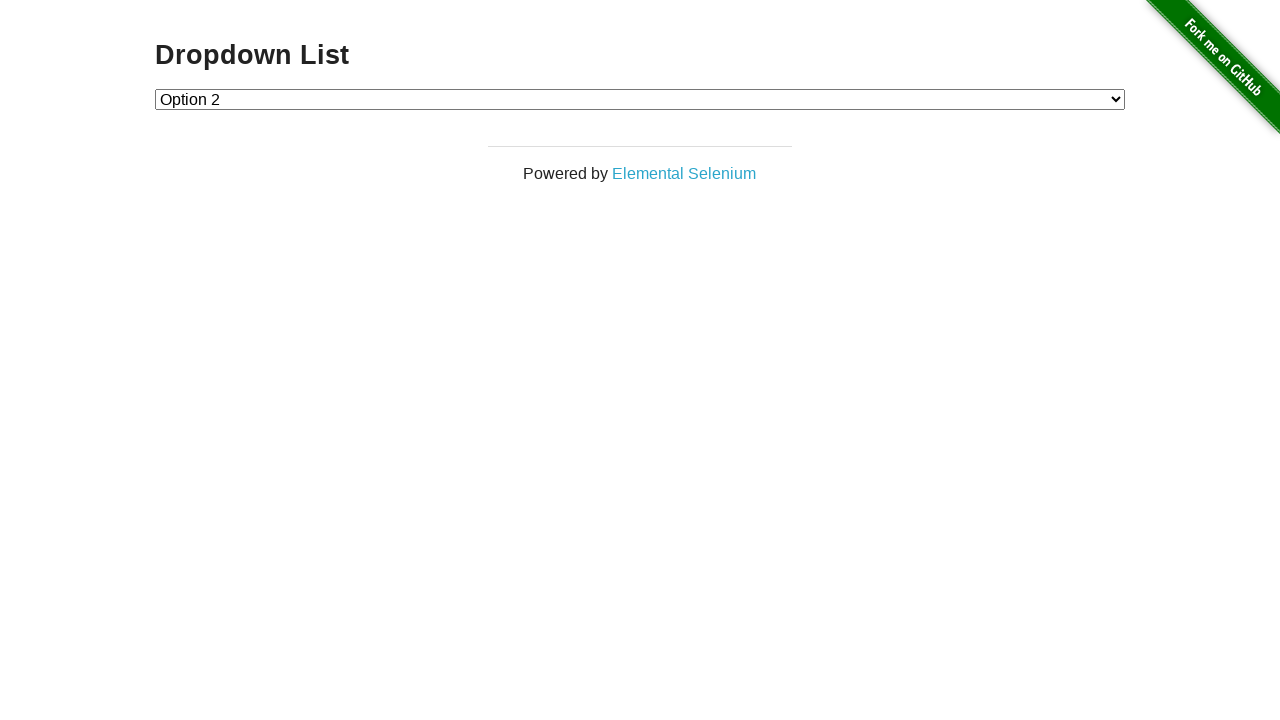

Verified that Option 2 is correctly selected
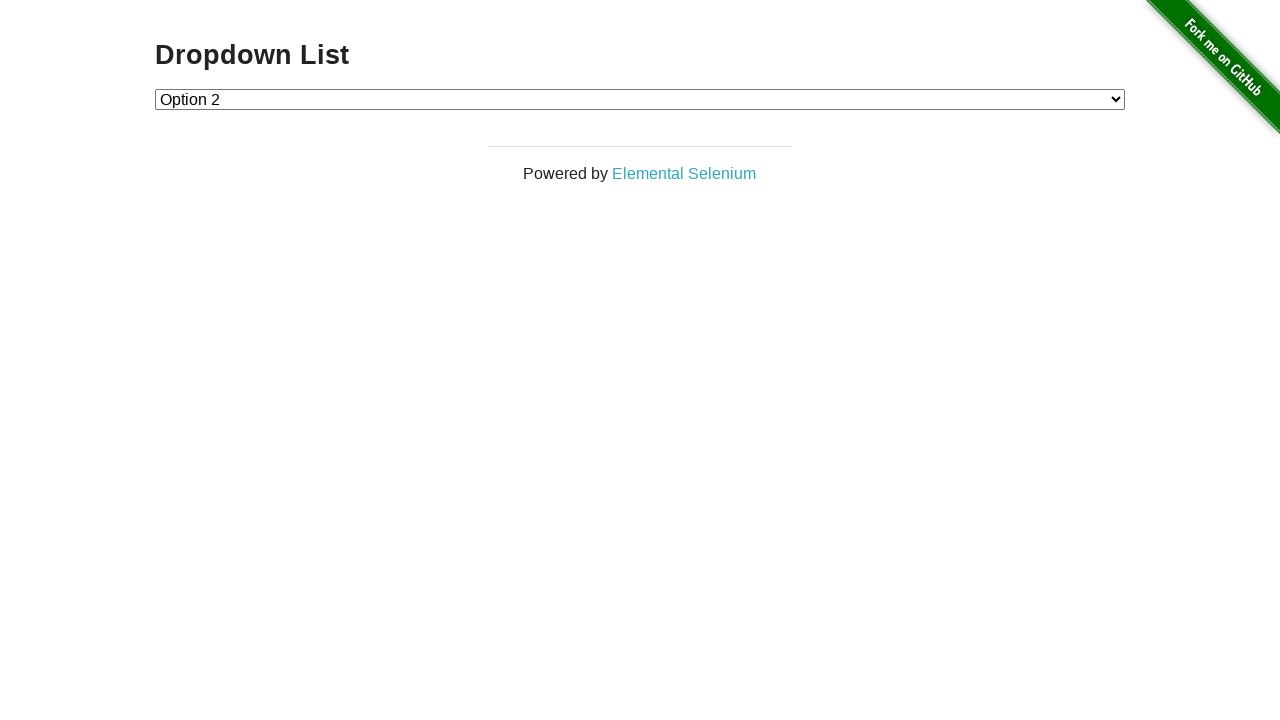

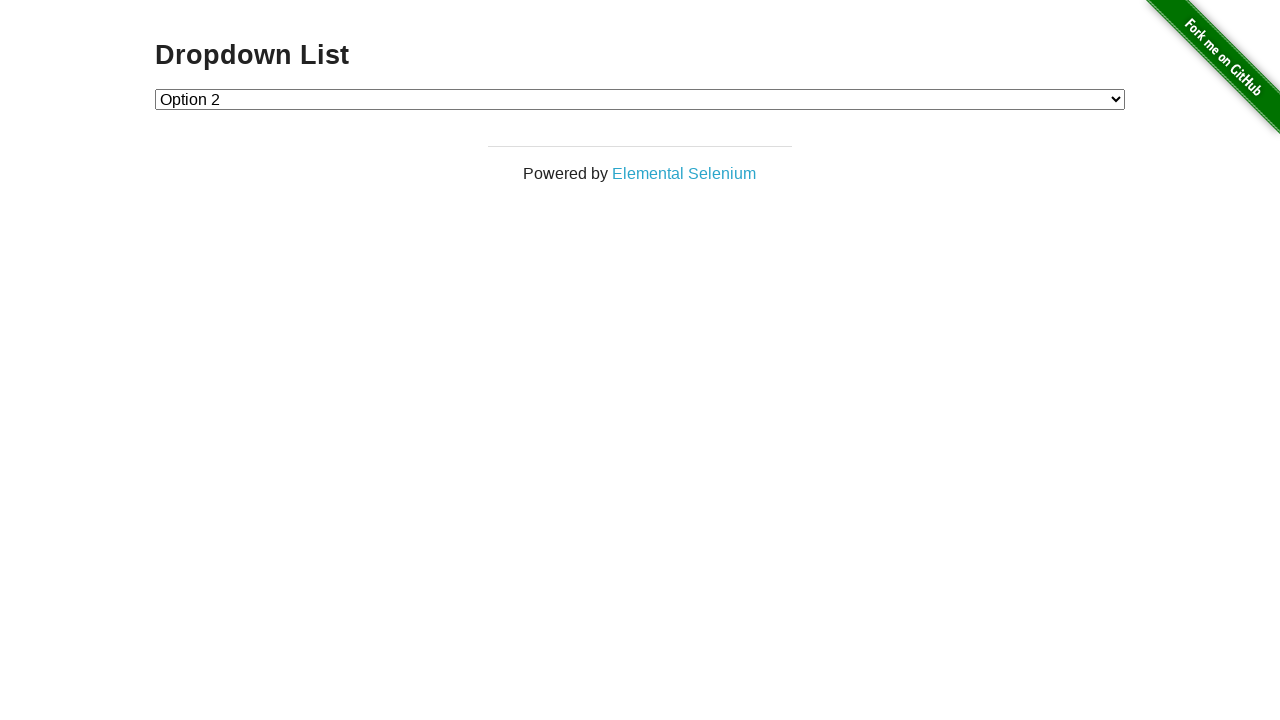